Adds a dynamic box element using implicit wait strategy

Starting URL: https://www.selenium.dev/selenium/web/dynamic.html

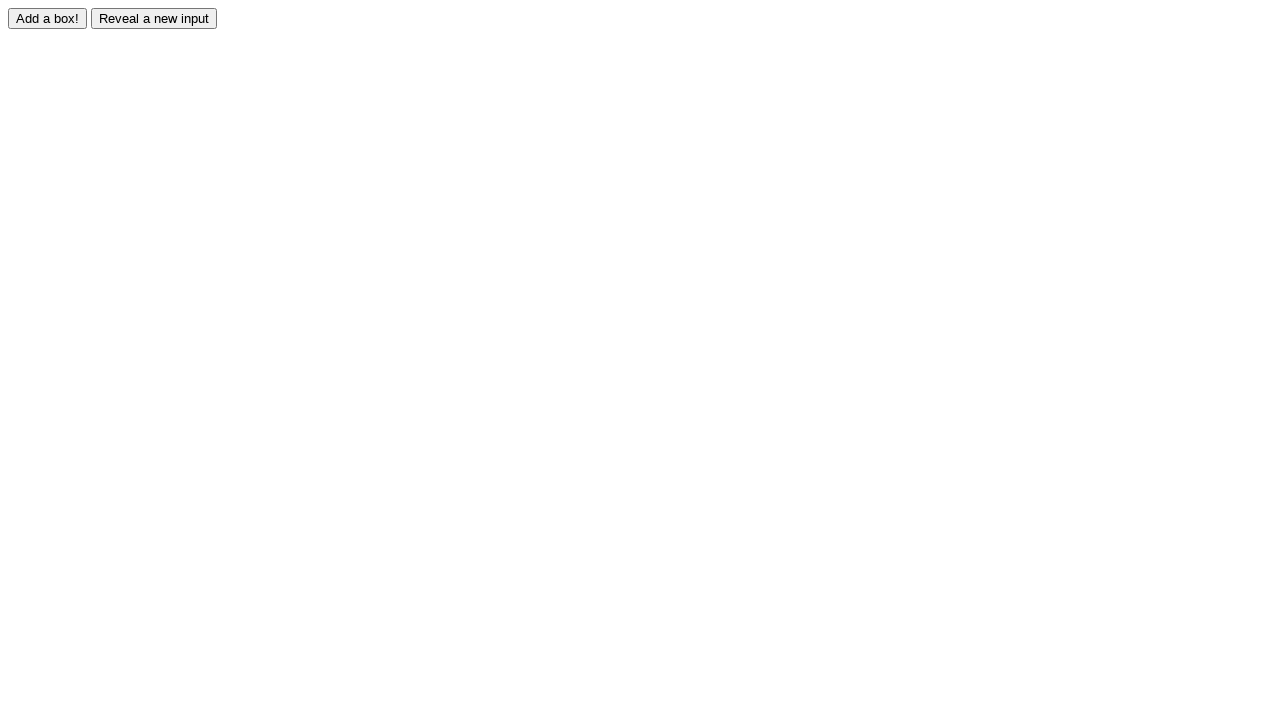

Clicked the adder button to add a dynamic box element at (48, 18) on #adder
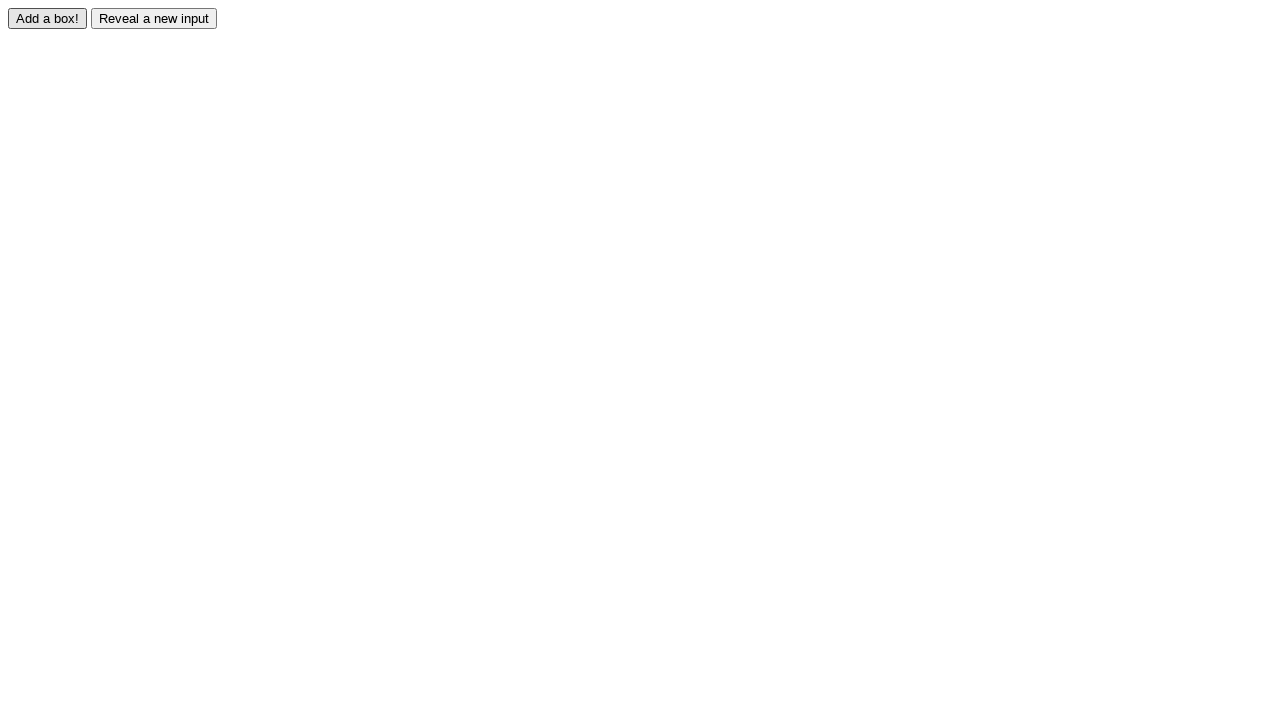

Box element #box0 became visible after implicit wait
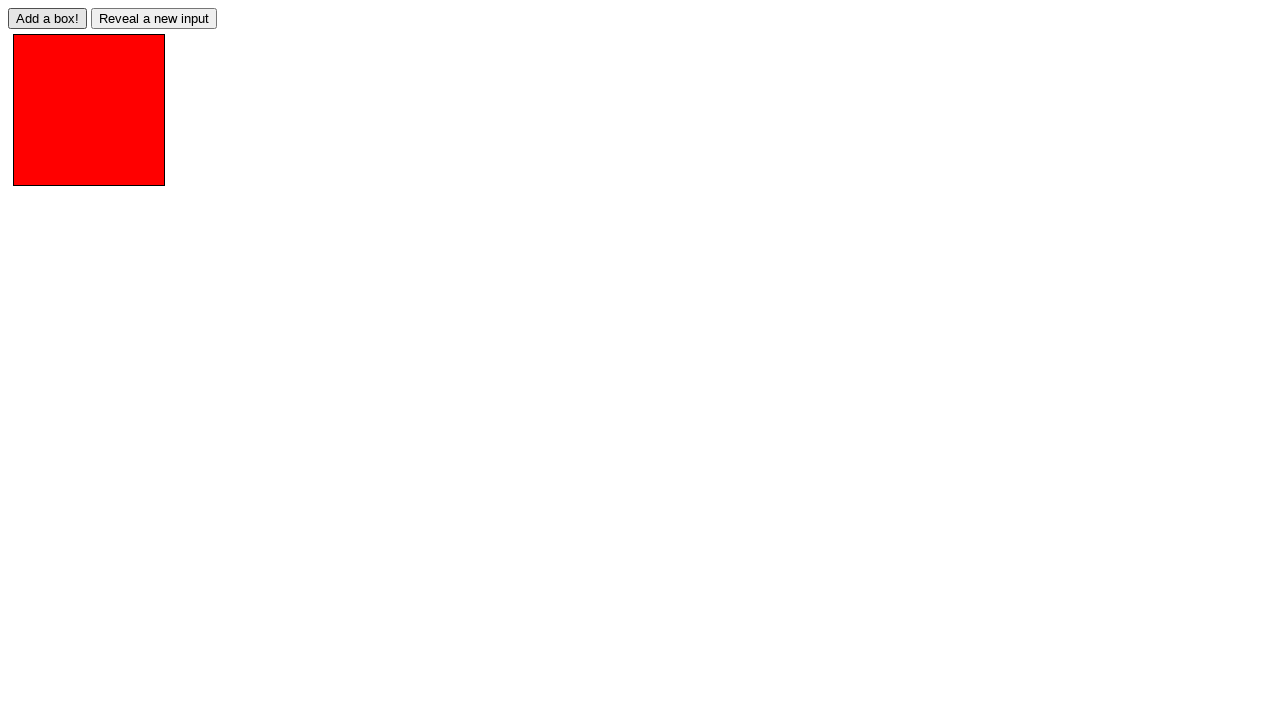

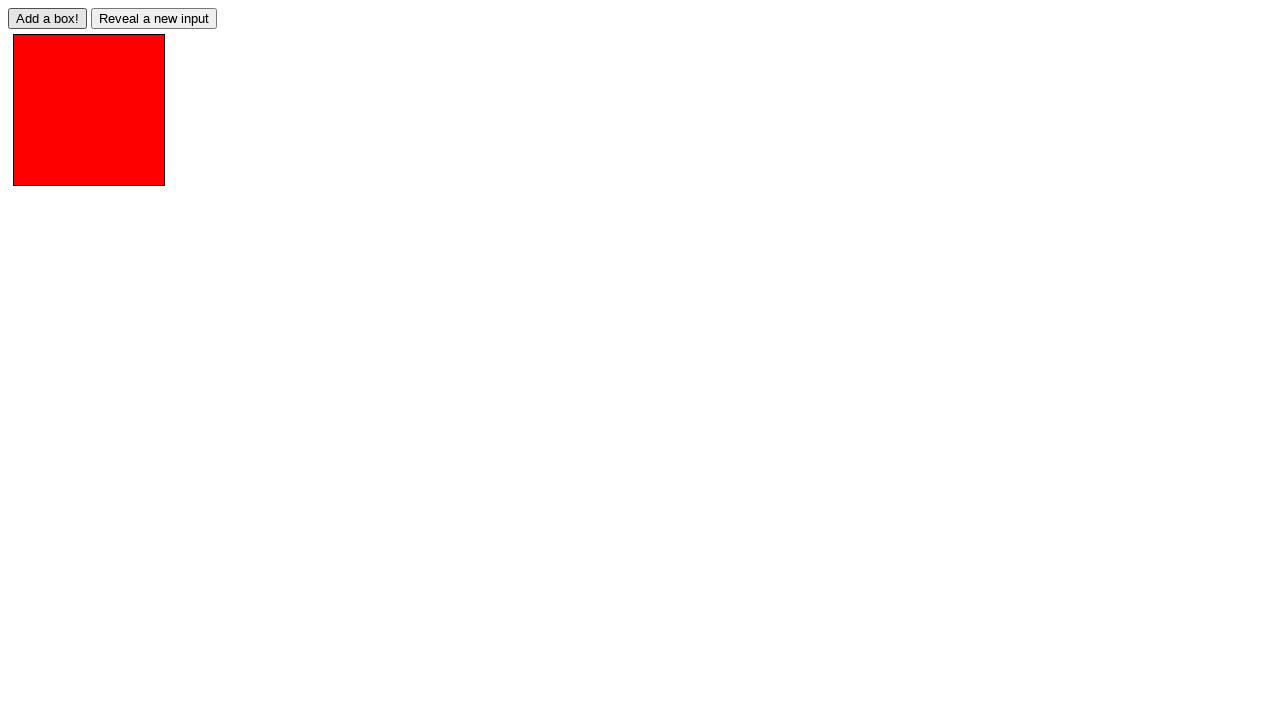